Tests radio button functionality by clicking through all radio buttons and verifying each becomes selected

Starting URL: https://rahulshettyacademy.com/AutomationPractice/

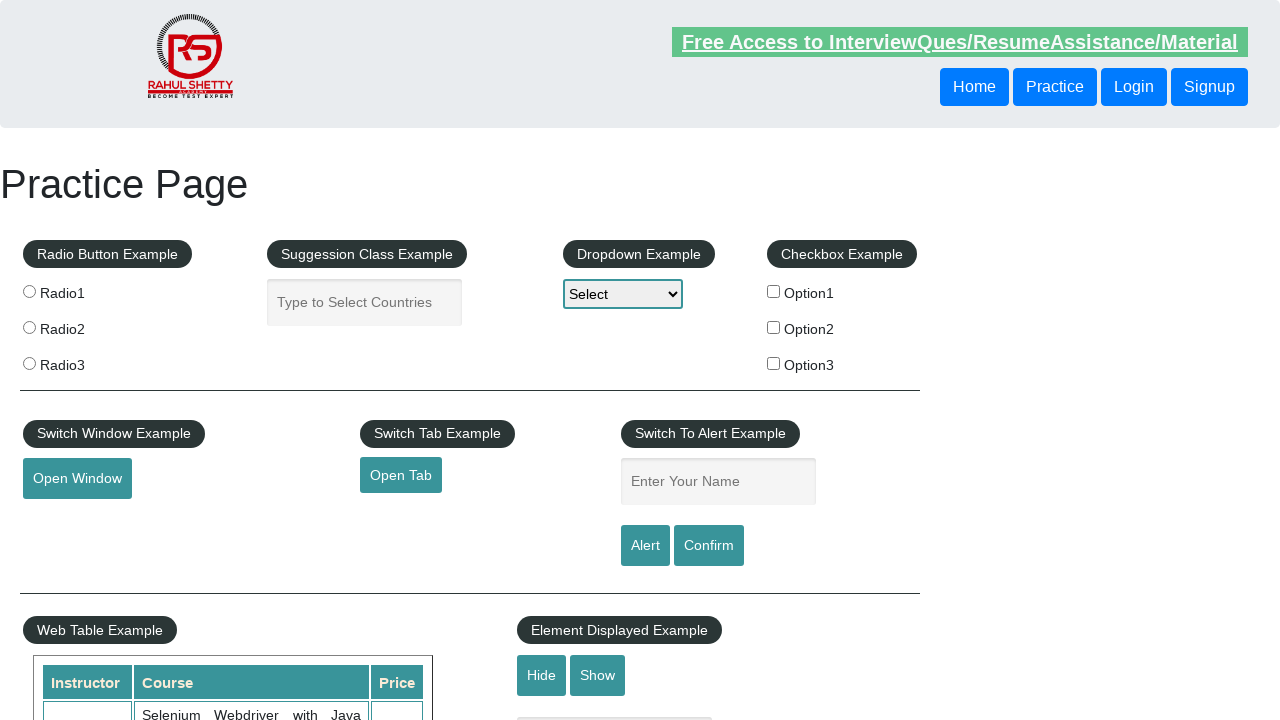

Navigated to AutomationPractice page
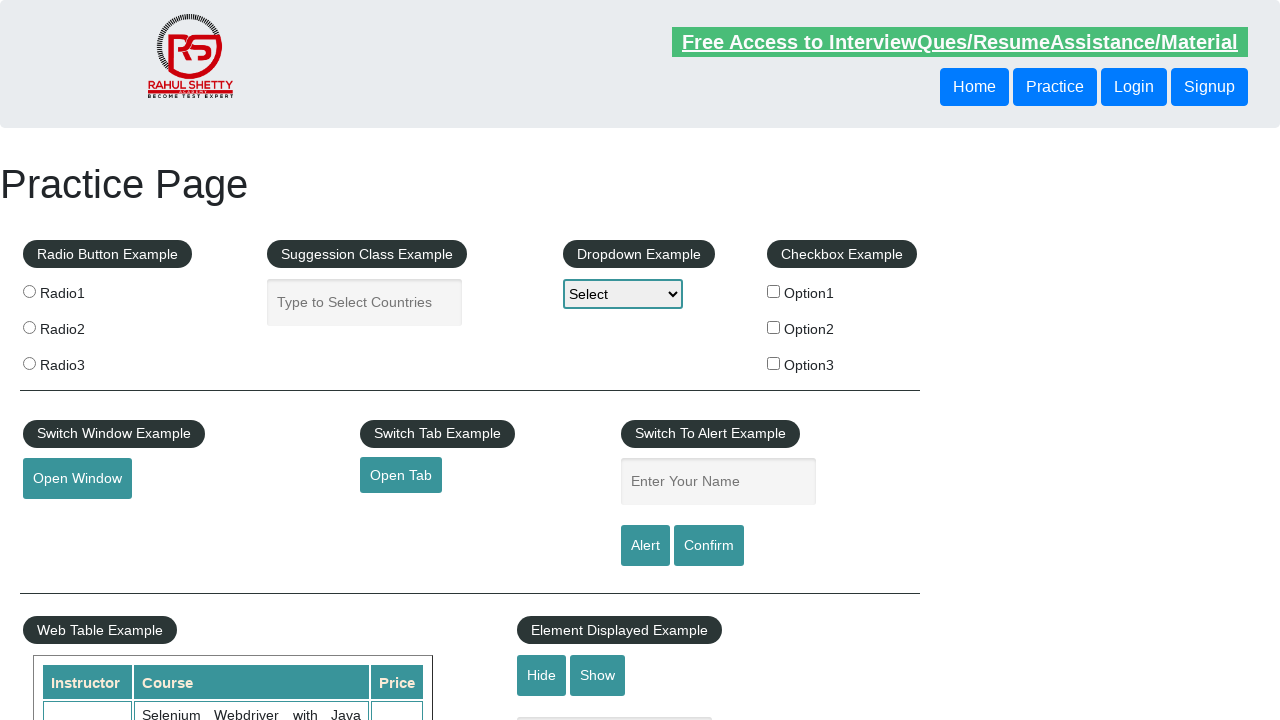

Located all radio buttons with name 'radioButton'
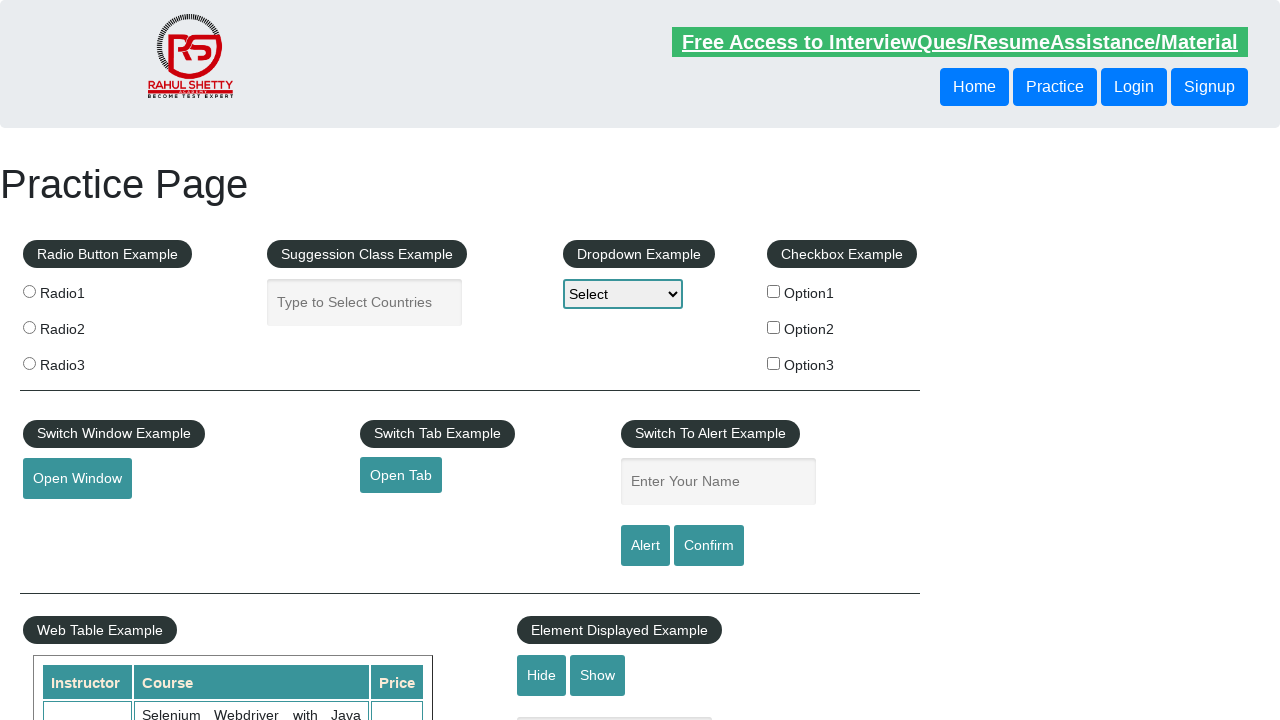

Found 3 radio buttons
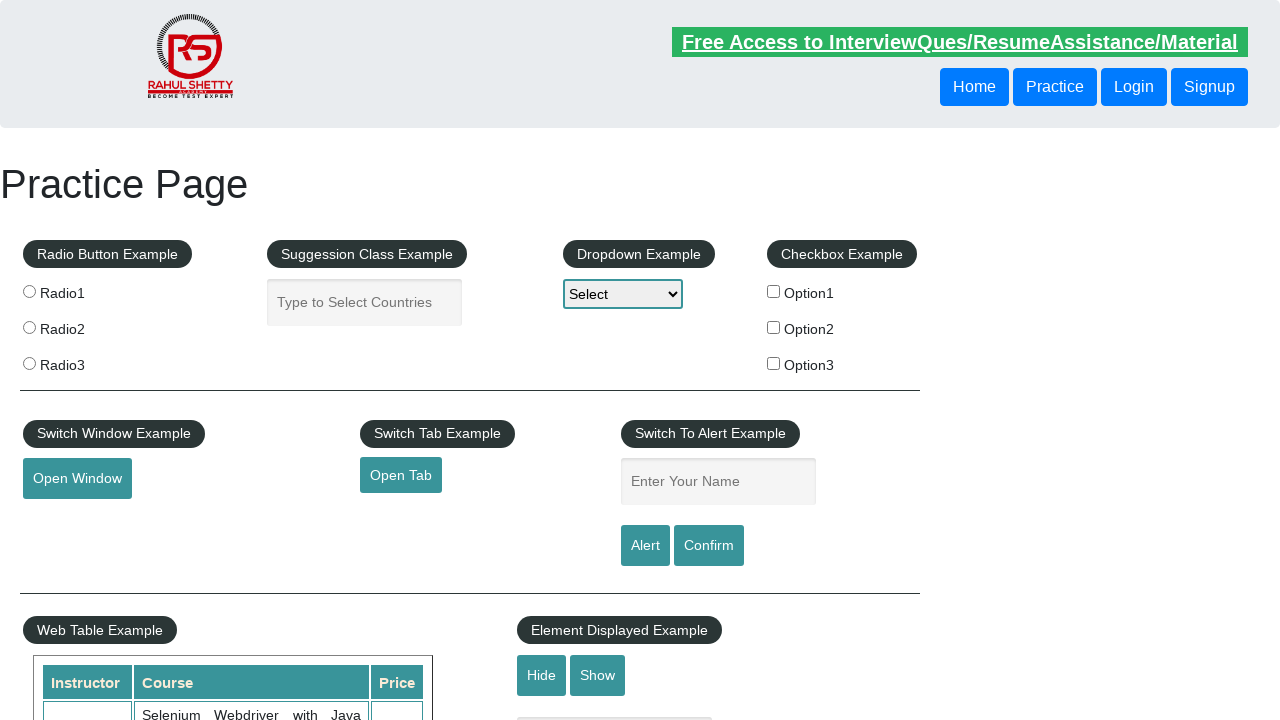

Retrieved radio button at index 0
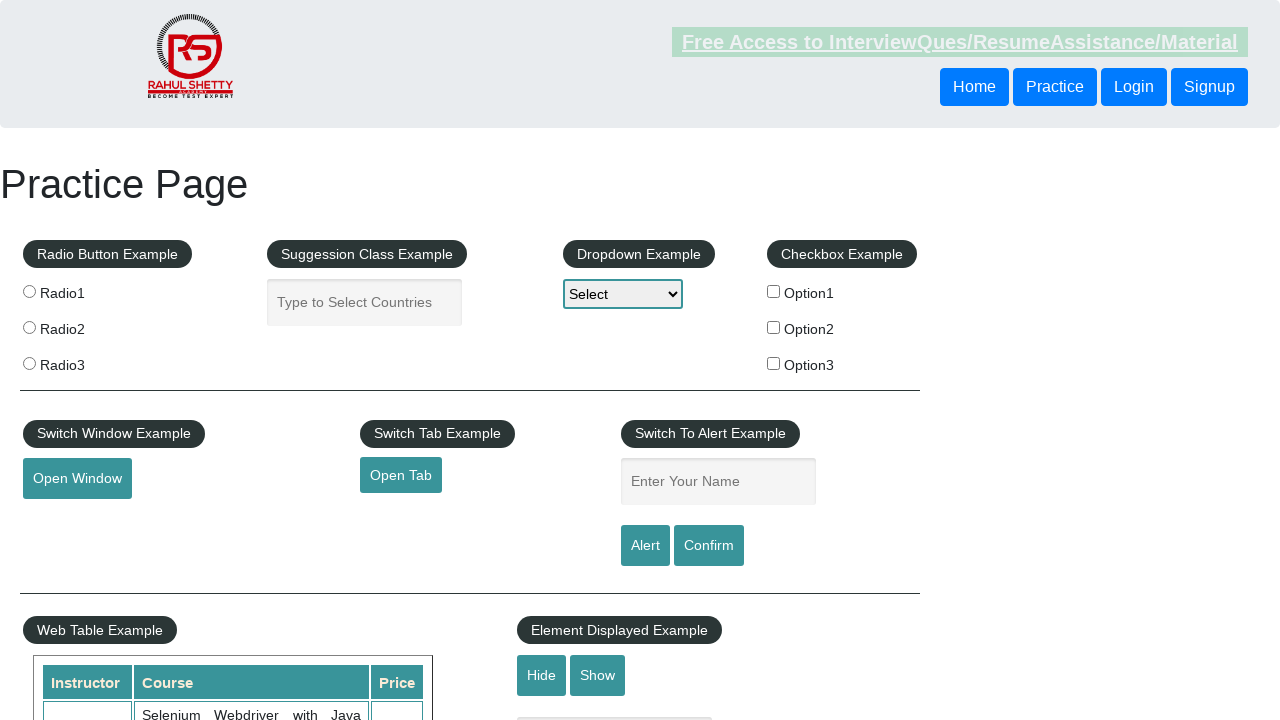

Clicked radio button at index 0 at (29, 291) on input[name='radioButton'] >> nth=0
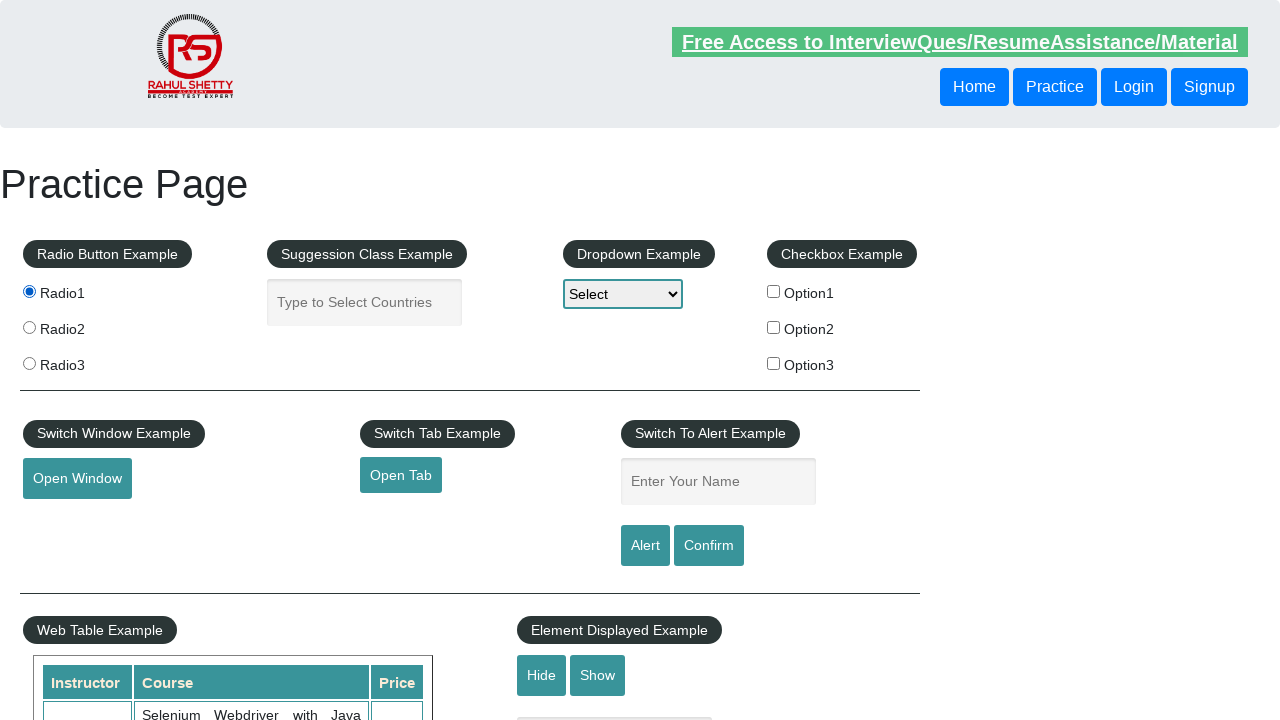

Verified radio button at index 0 is selected
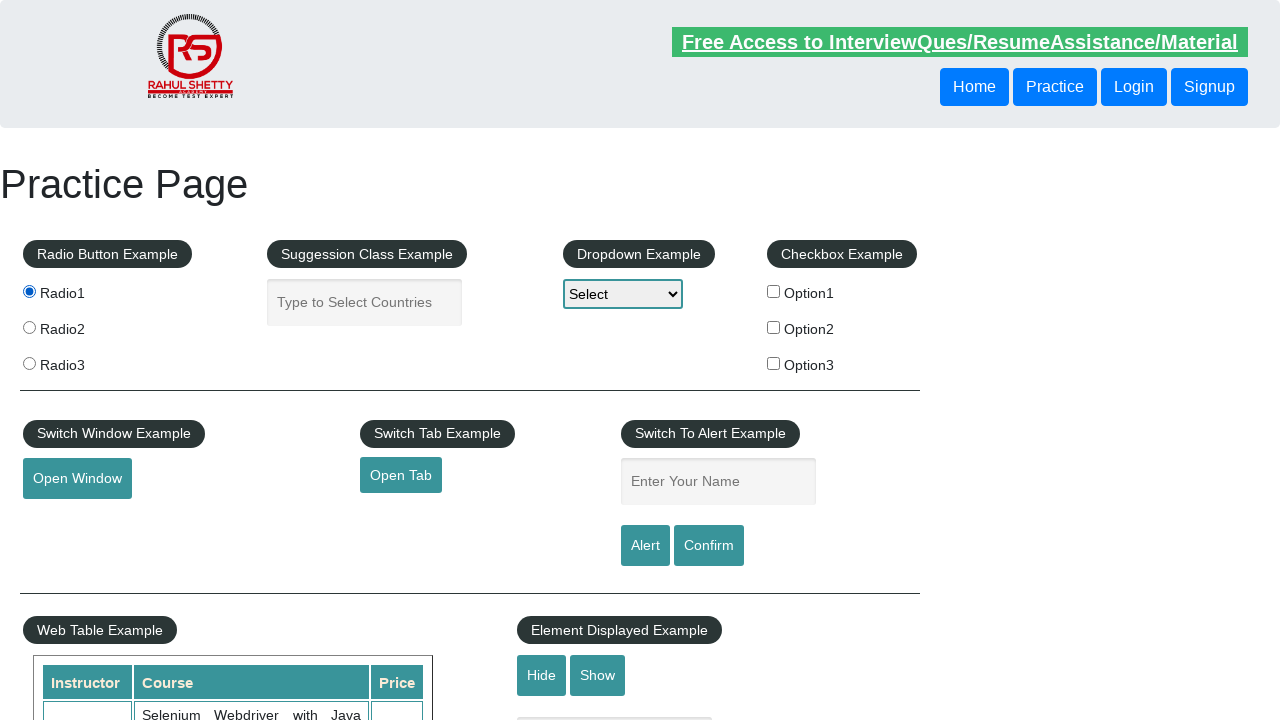

Retrieved radio button at index 1
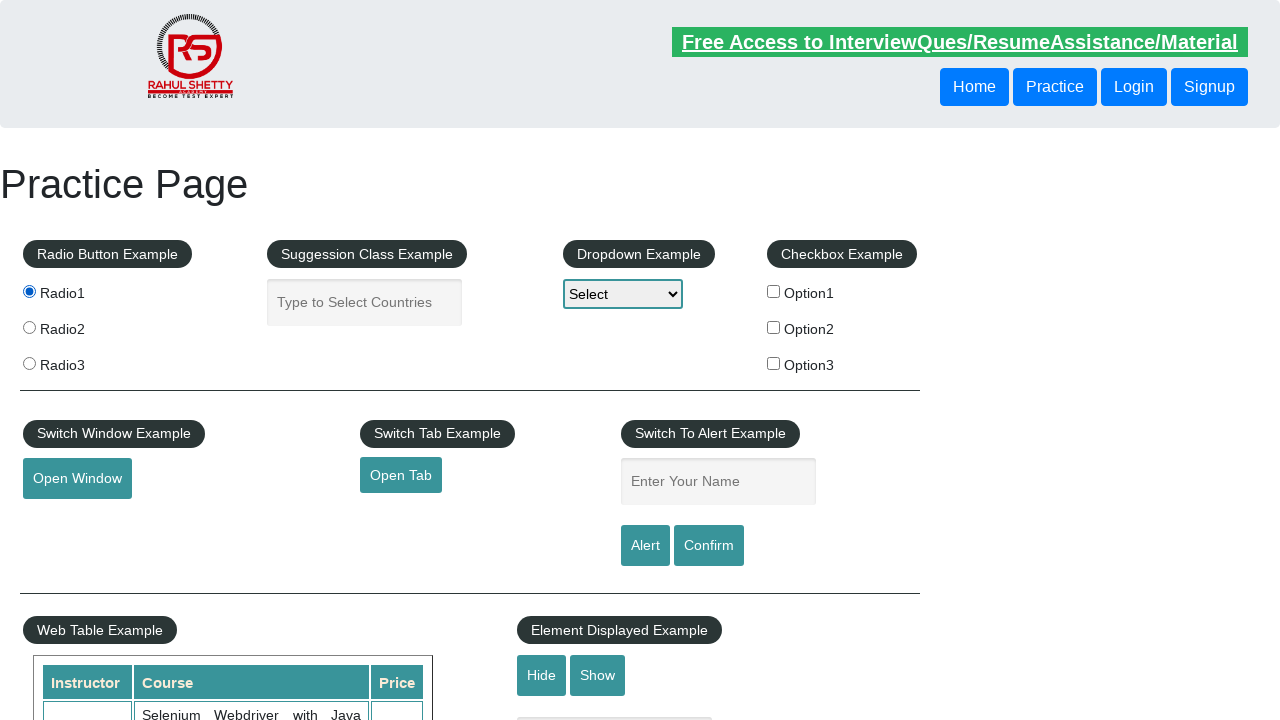

Clicked radio button at index 1 at (29, 327) on input[name='radioButton'] >> nth=1
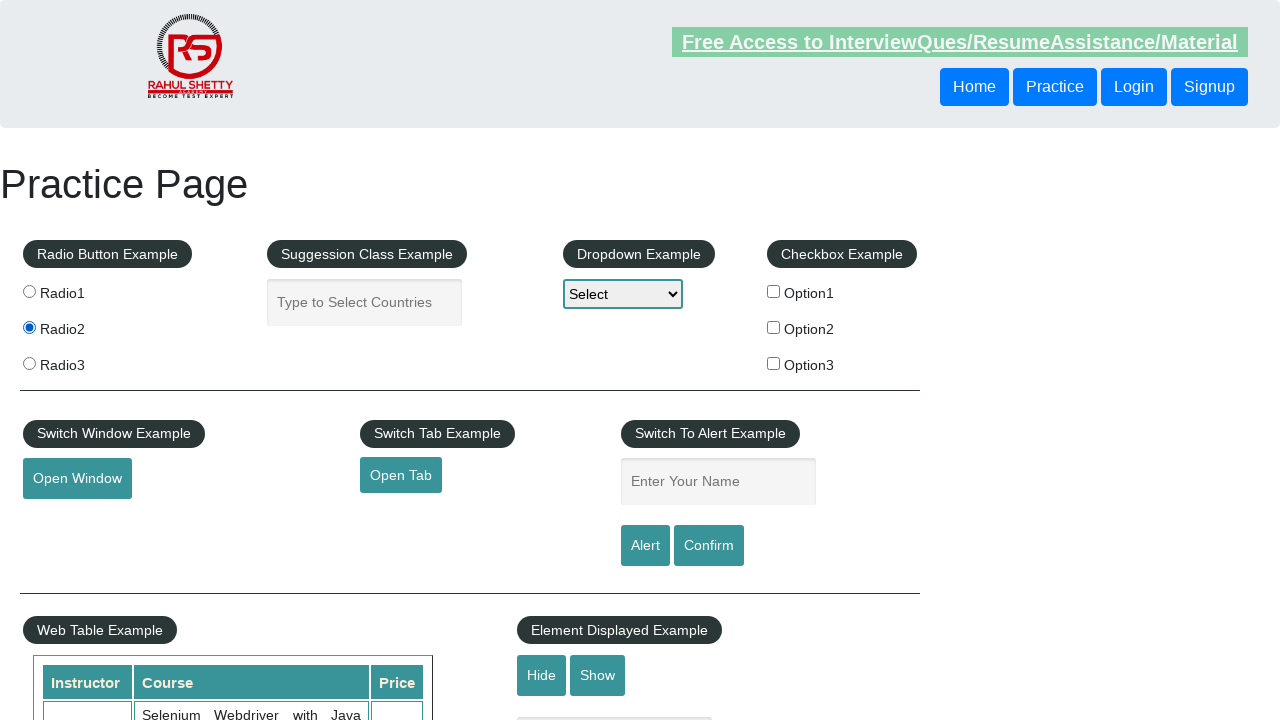

Verified radio button at index 1 is selected
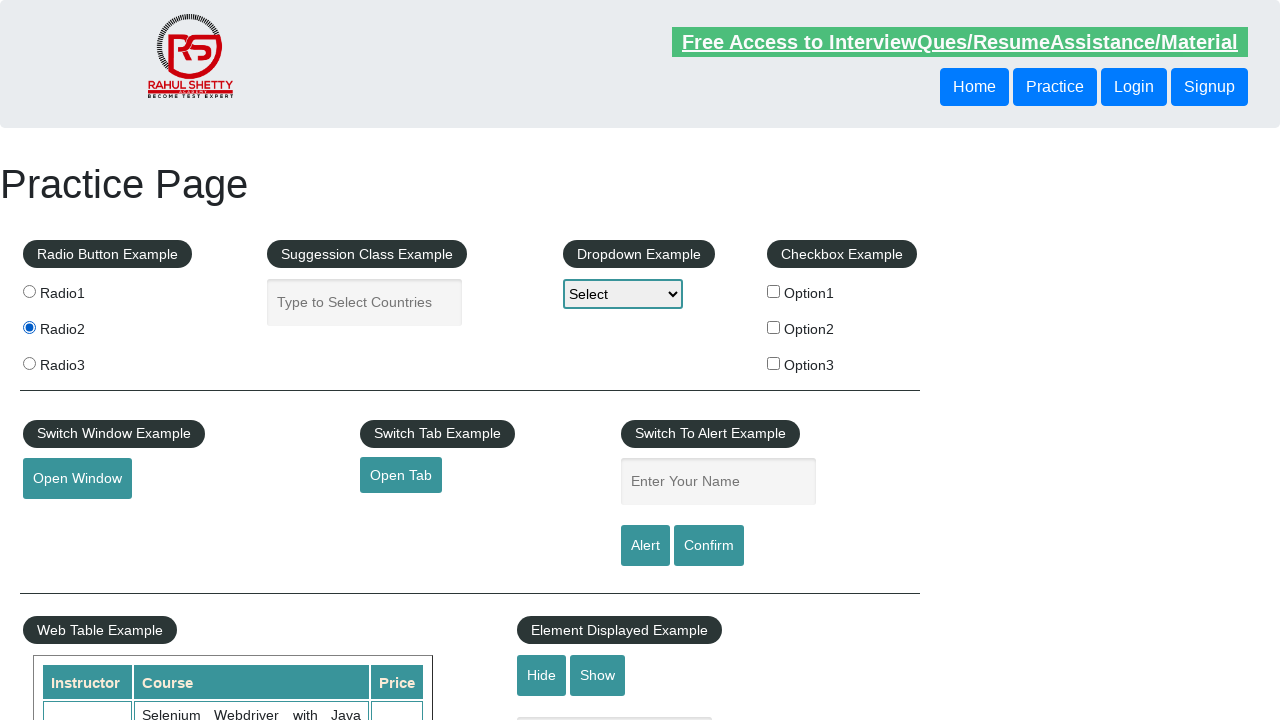

Retrieved radio button at index 2
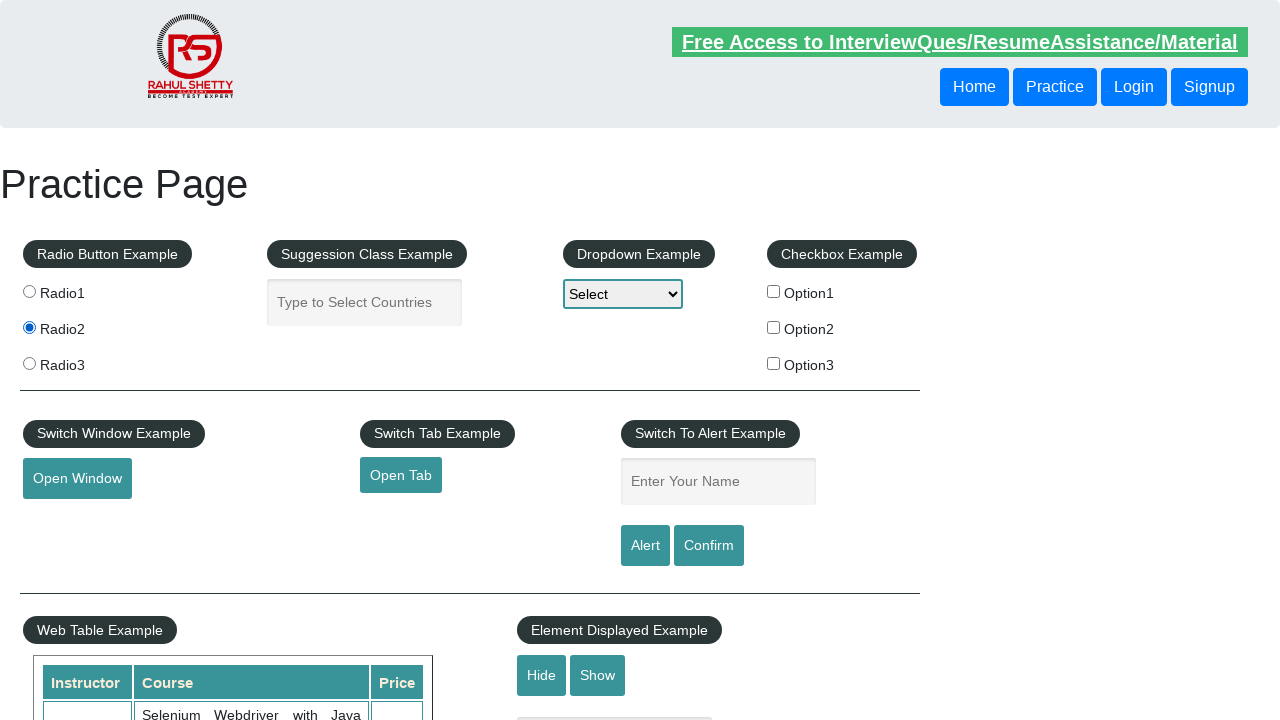

Clicked radio button at index 2 at (29, 363) on input[name='radioButton'] >> nth=2
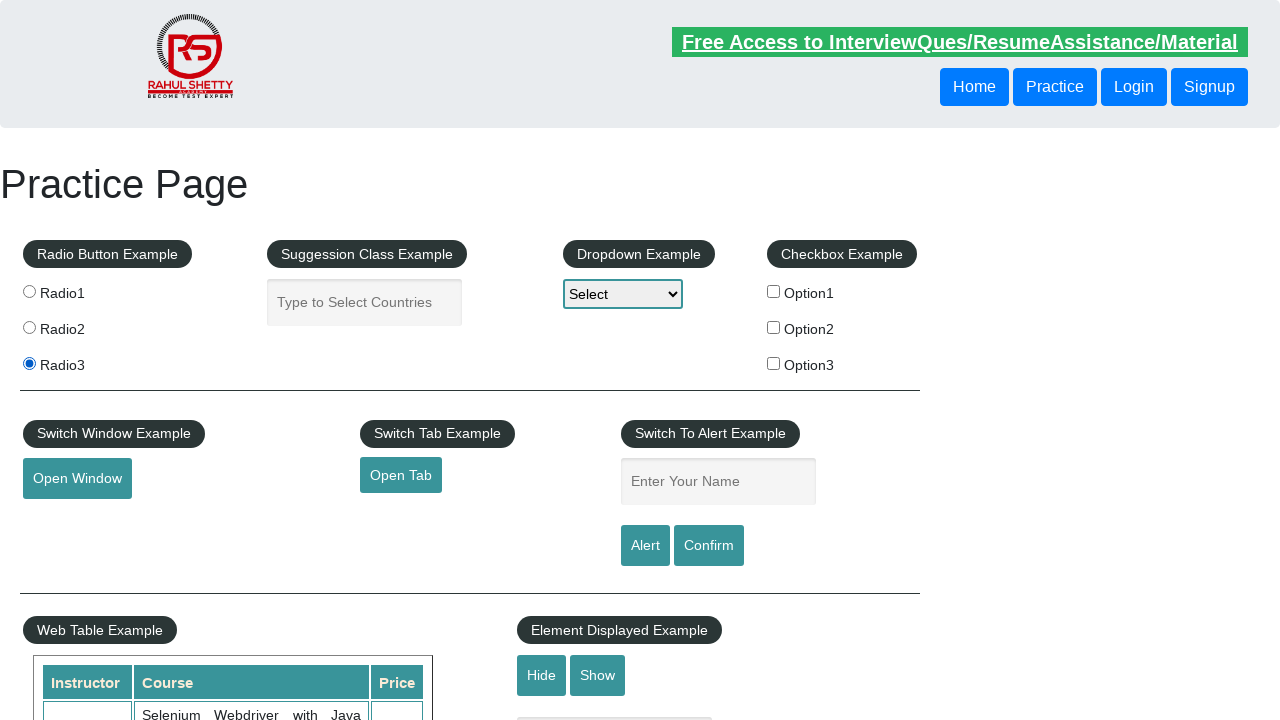

Verified radio button at index 2 is selected
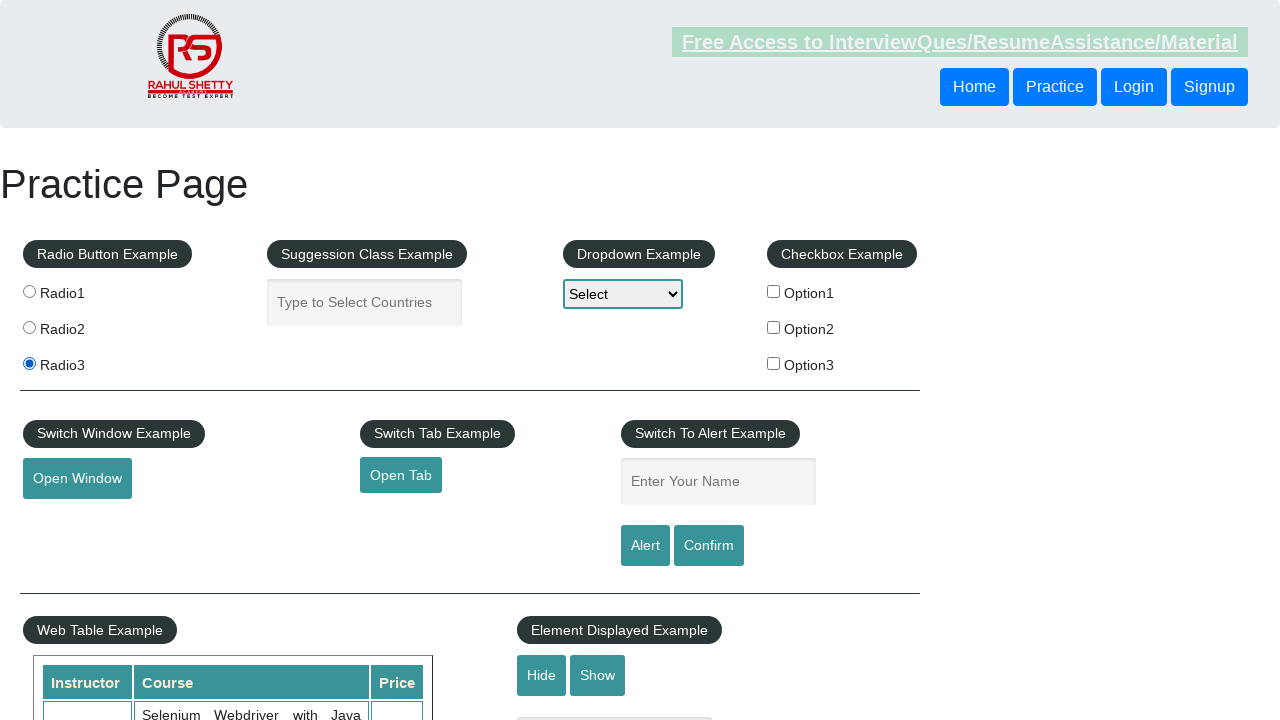

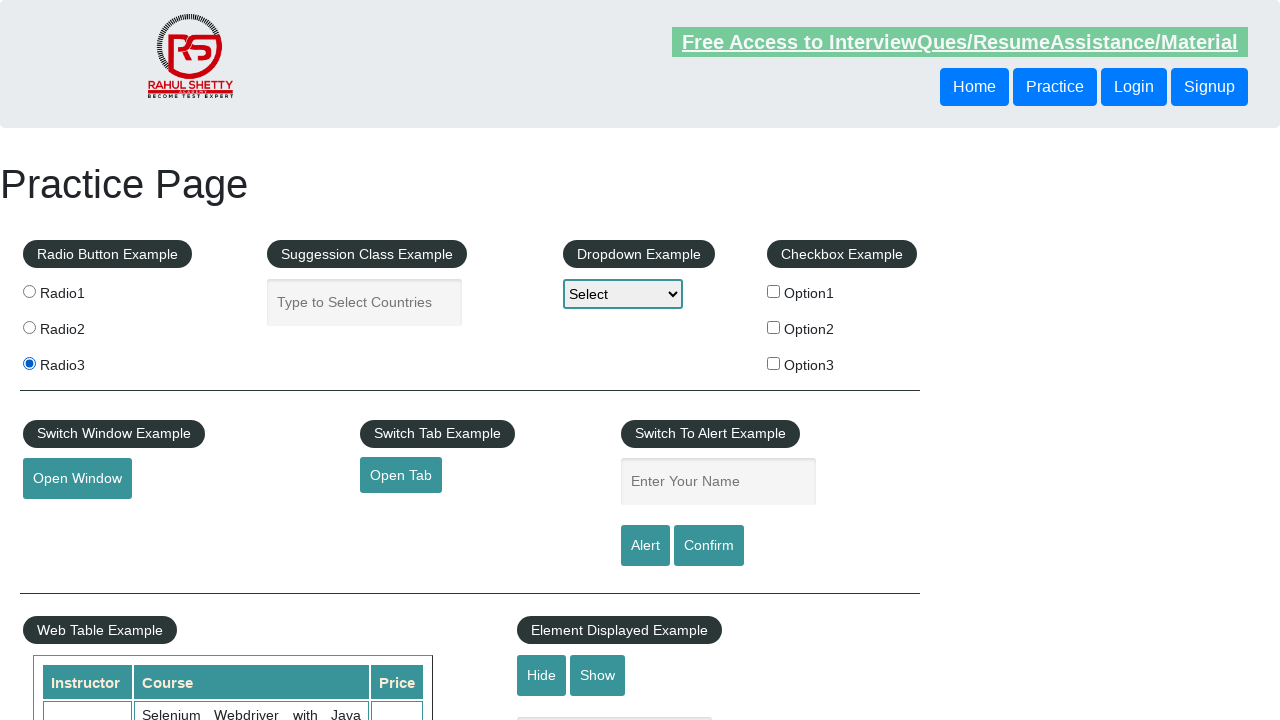